Tests that other controls are hidden when editing a todo item

Starting URL: https://demo.playwright.dev/todomvc

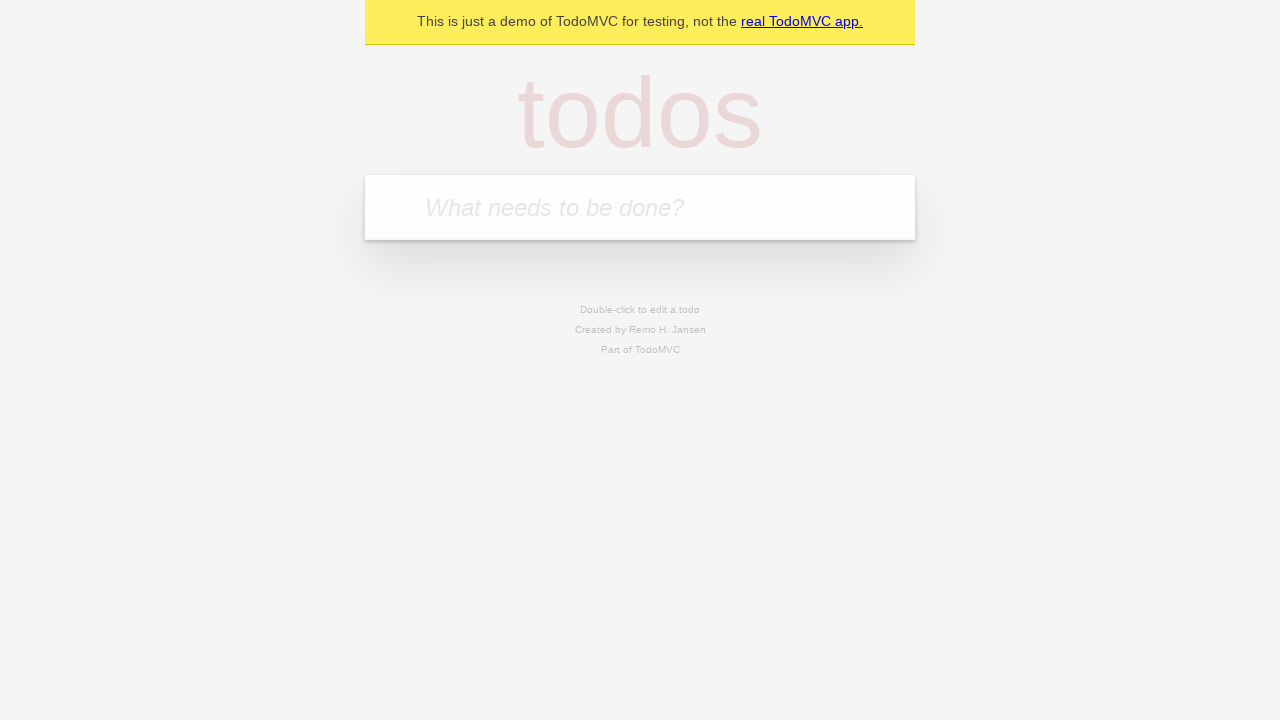

Filled new todo input with 'buy some cheese' on .new-todo
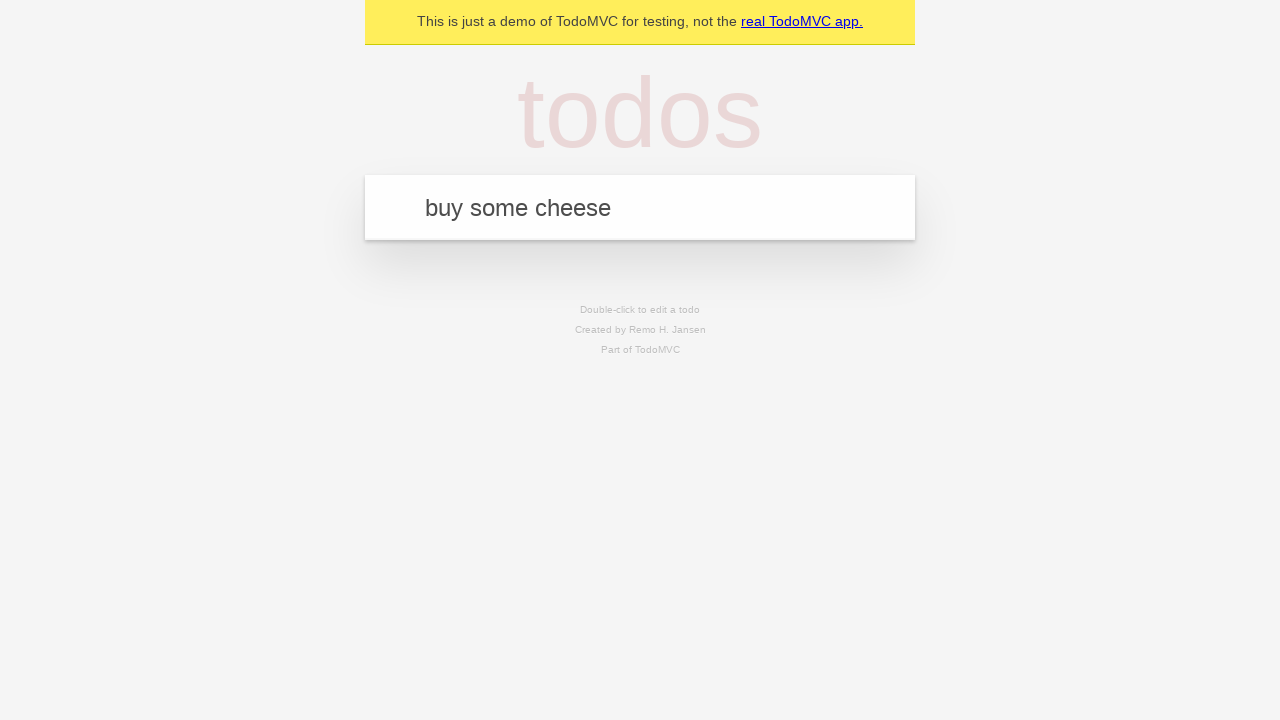

Pressed Enter to add first todo item on .new-todo
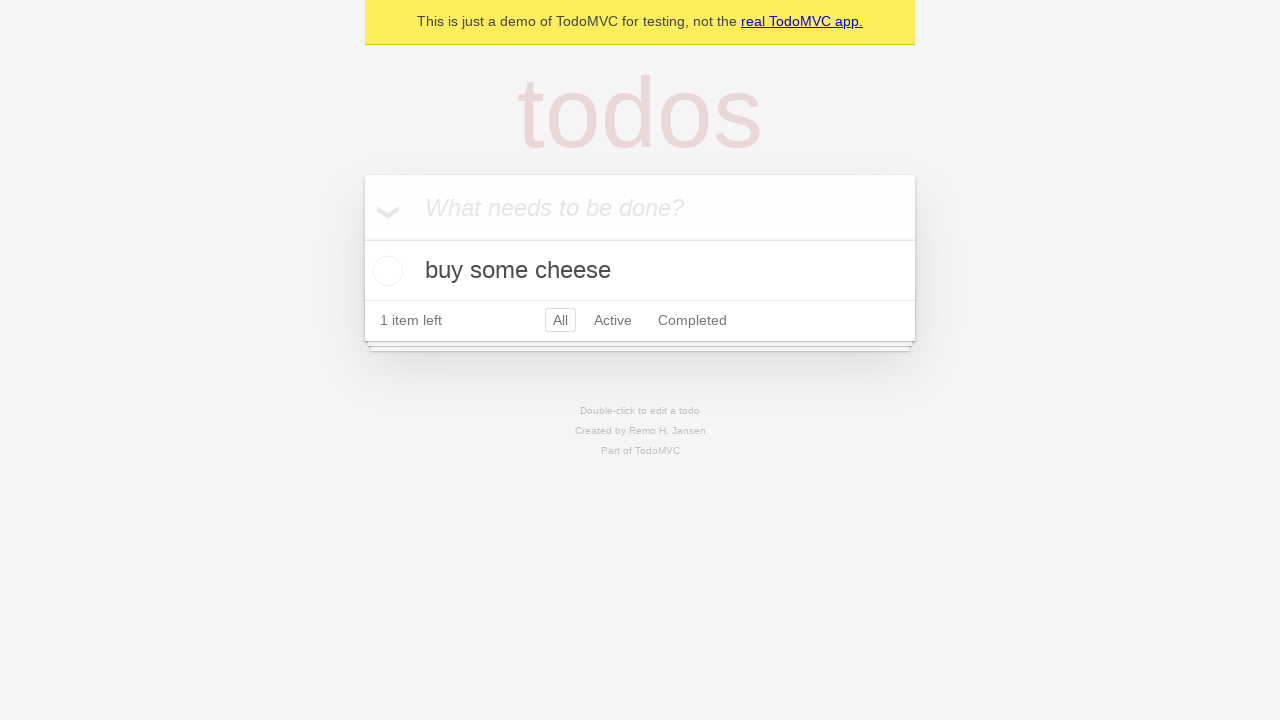

Filled new todo input with 'feed the cat' on .new-todo
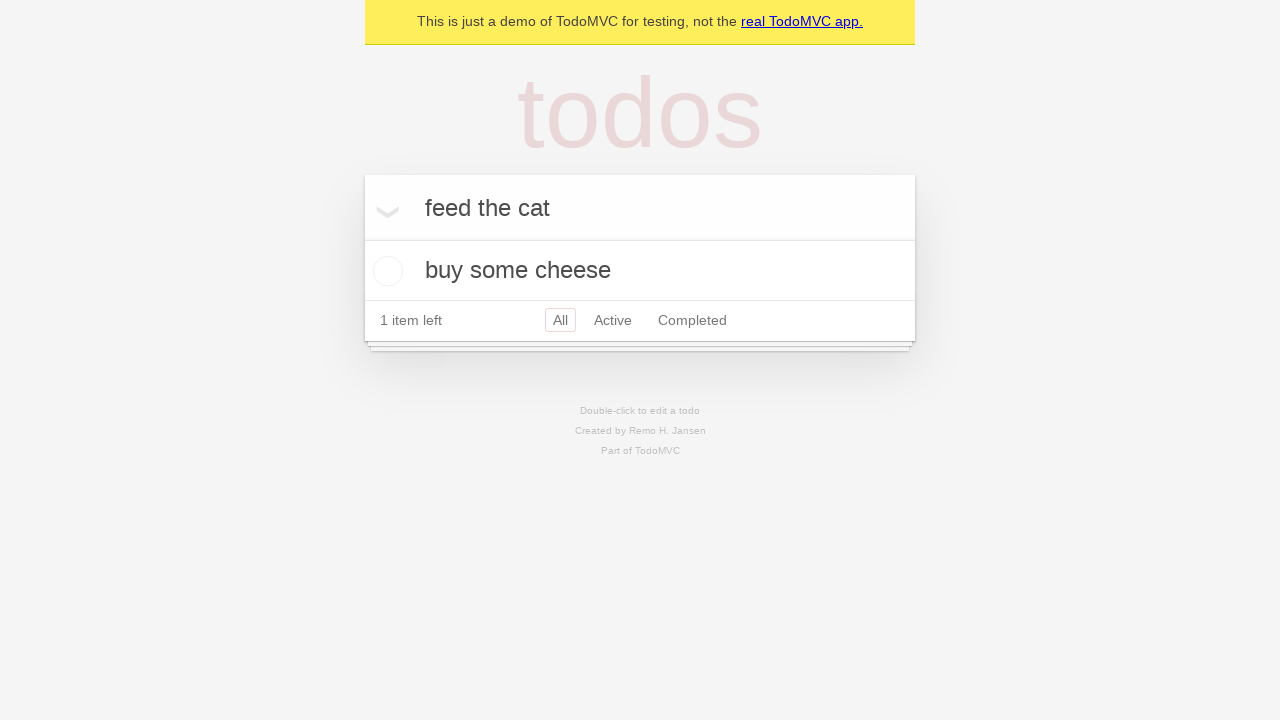

Pressed Enter to add second todo item on .new-todo
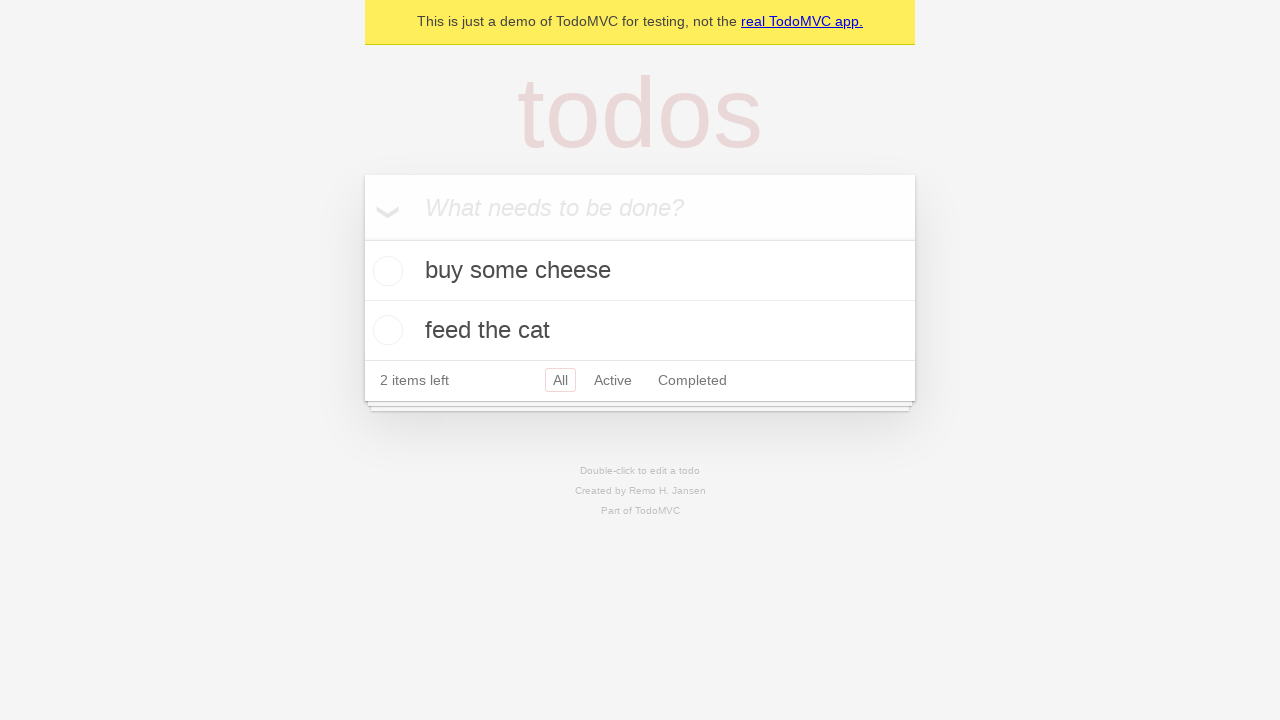

Filled new todo input with 'book a doctors appointment' on .new-todo
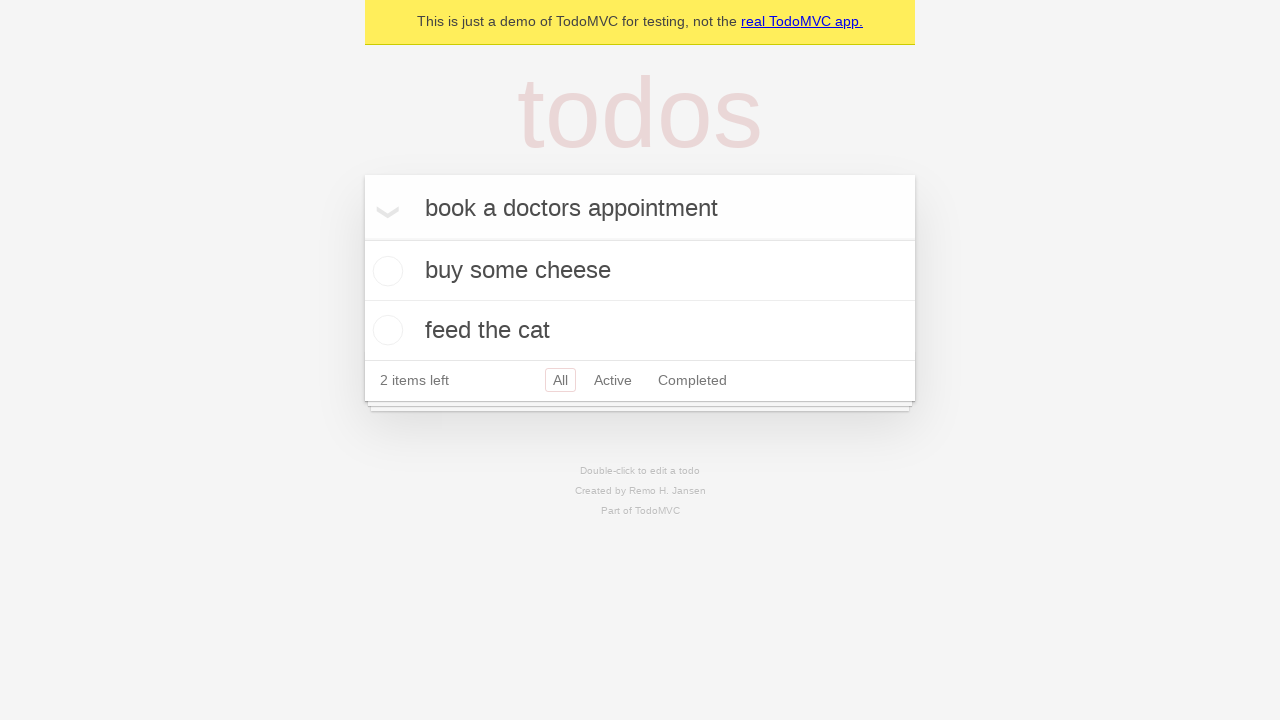

Pressed Enter to add third todo item on .new-todo
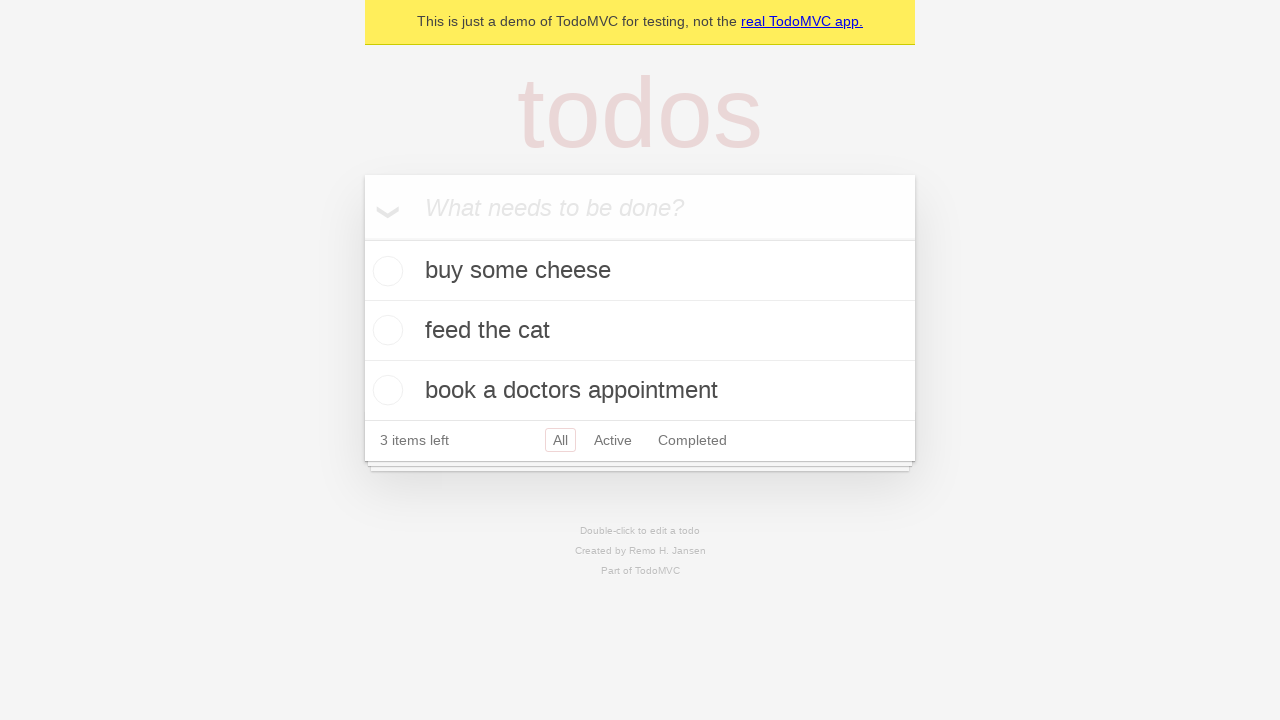

All three todo items loaded
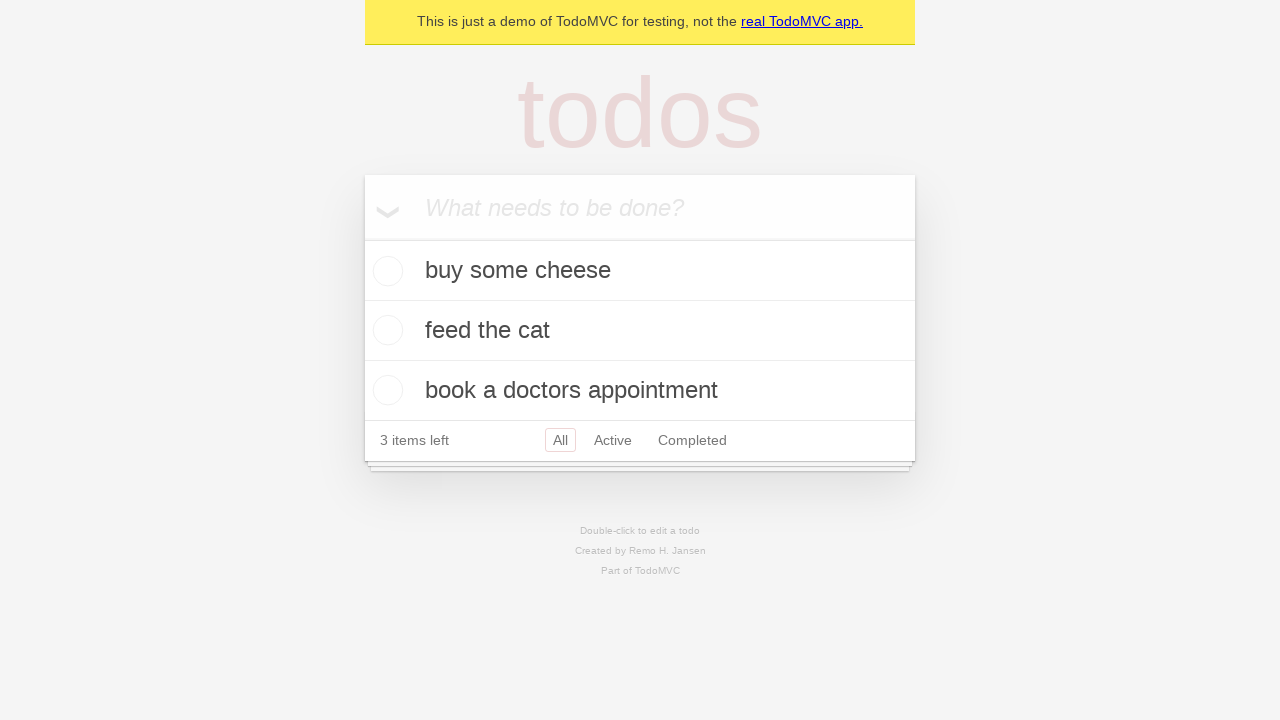

Double-clicked second todo item to enter edit mode at (640, 331) on .todo-list li >> nth=1
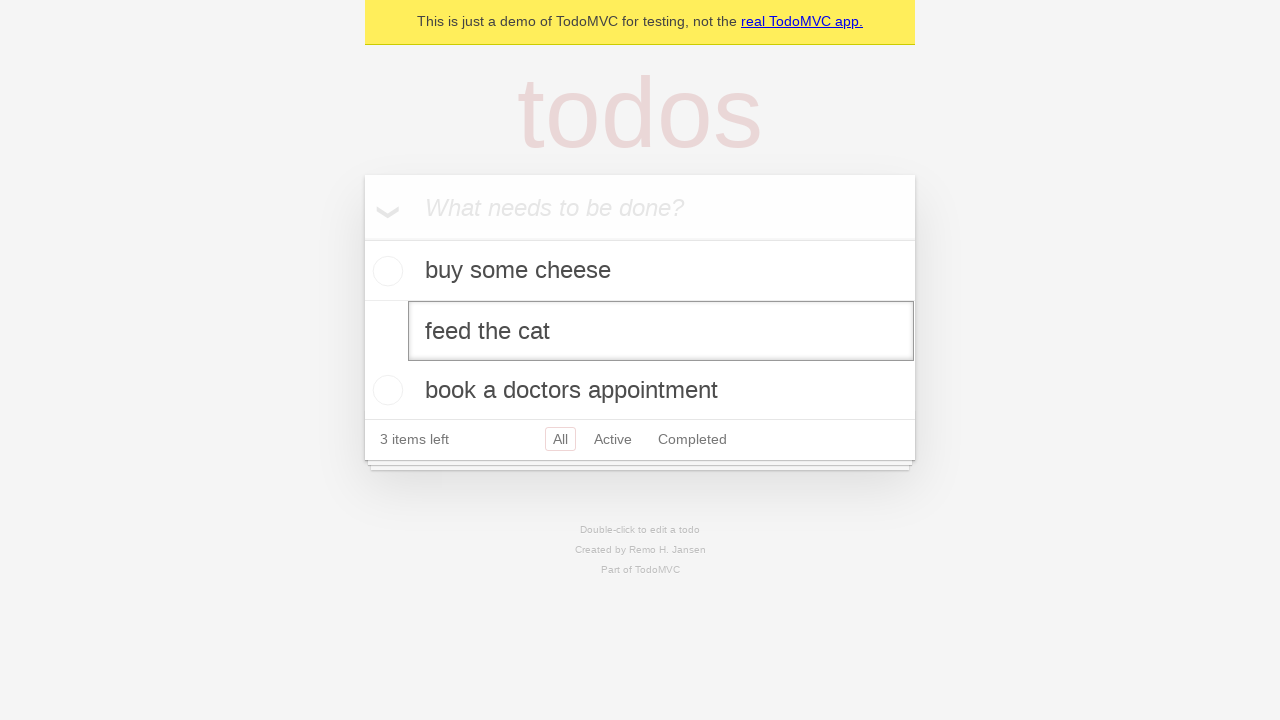

Edit input field is now visible for the second todo item
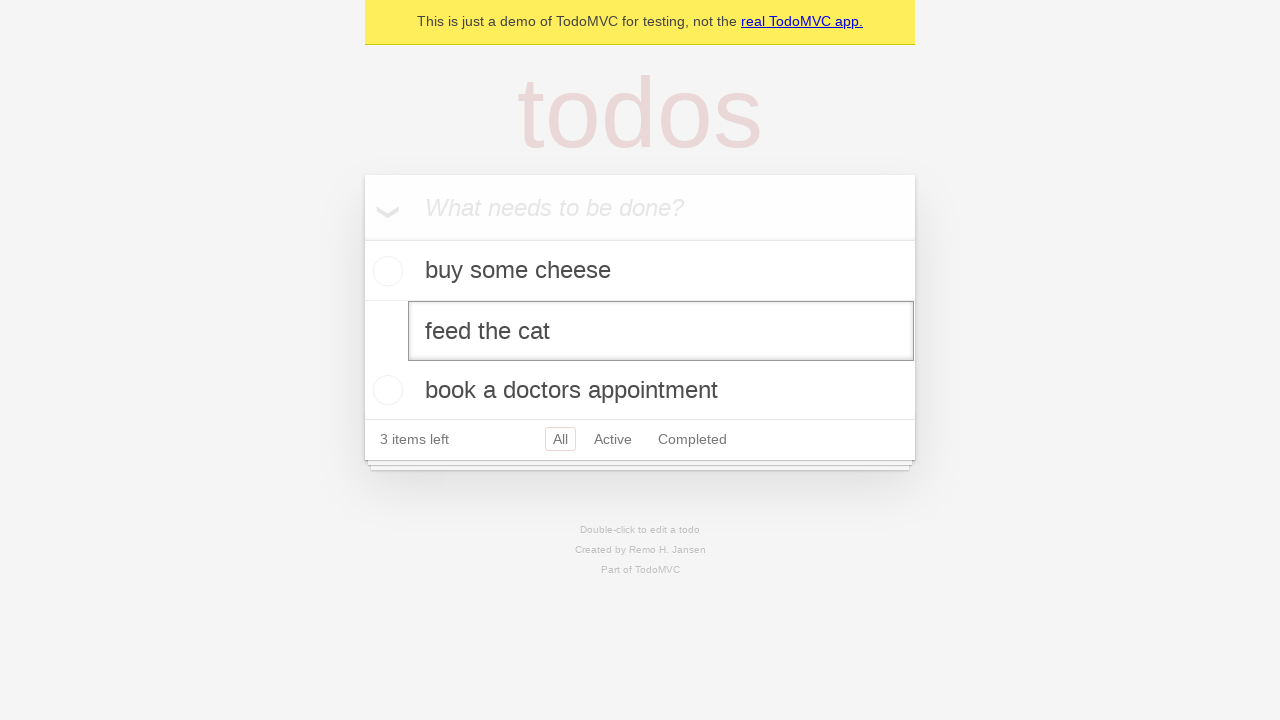

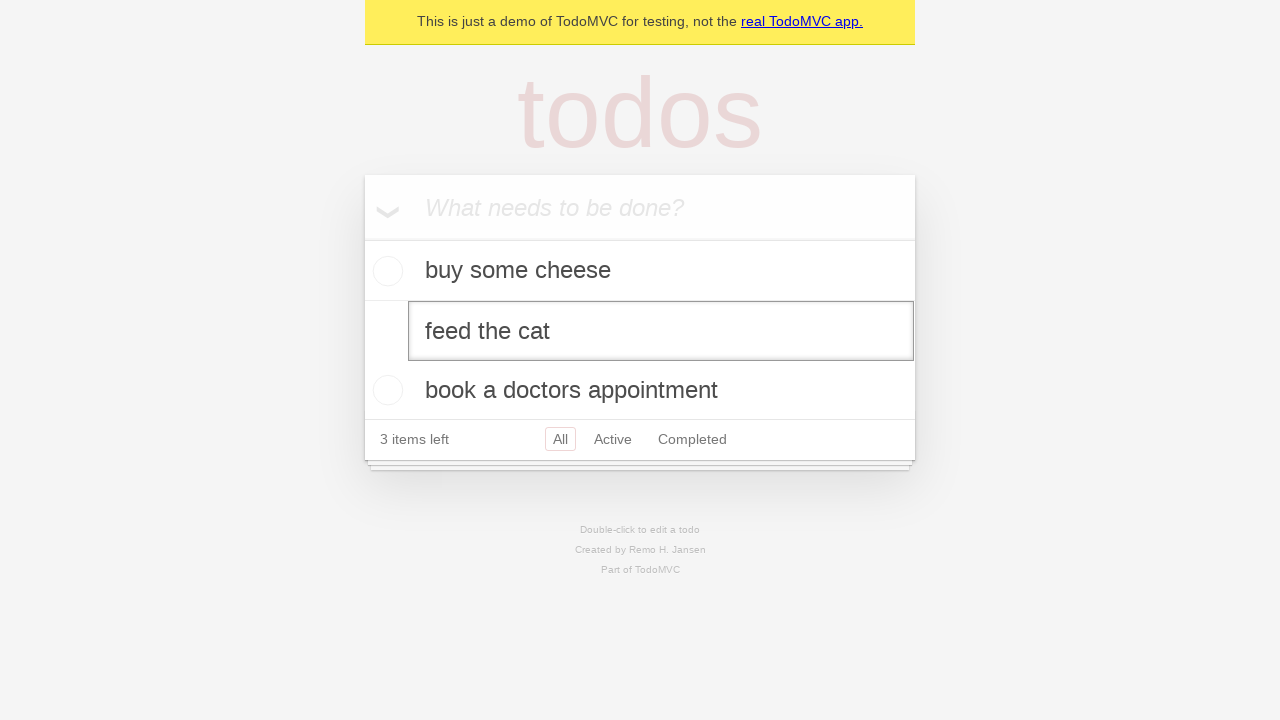